Tests double-click functionality on a button element at the DemoQA buttons page

Starting URL: https://demoqa.com/buttons

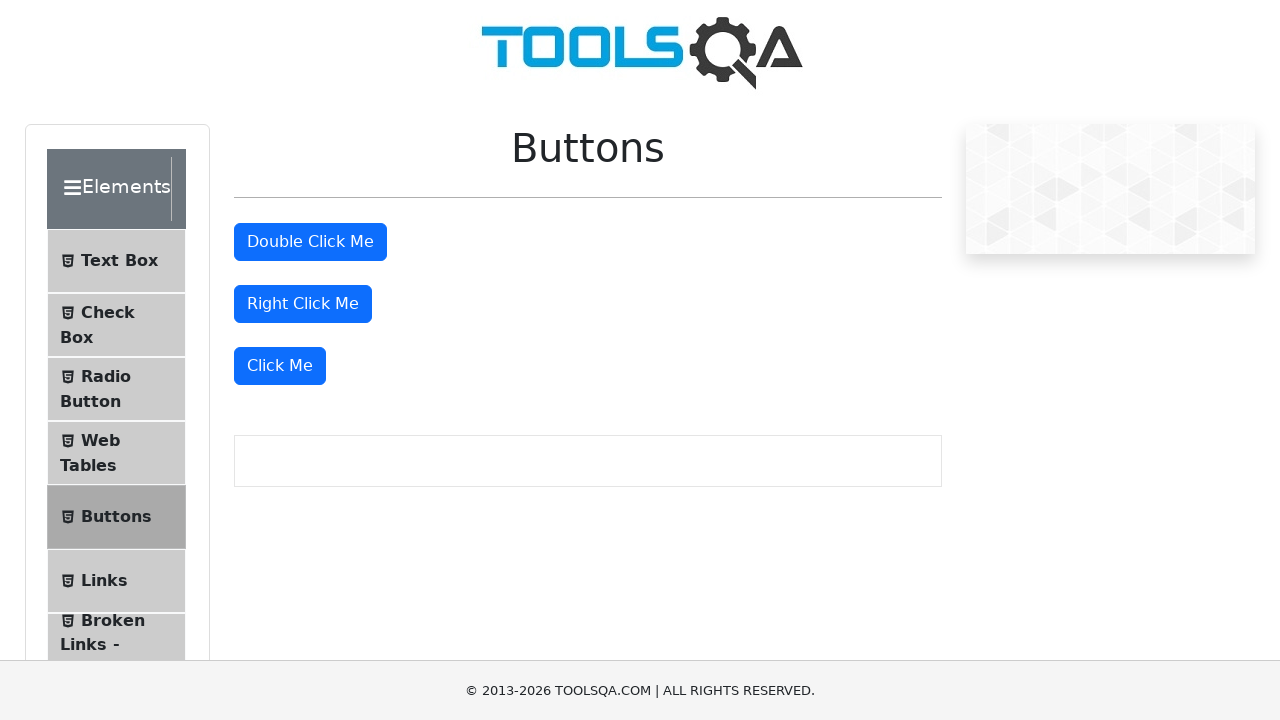

Navigated to DemoQA buttons page
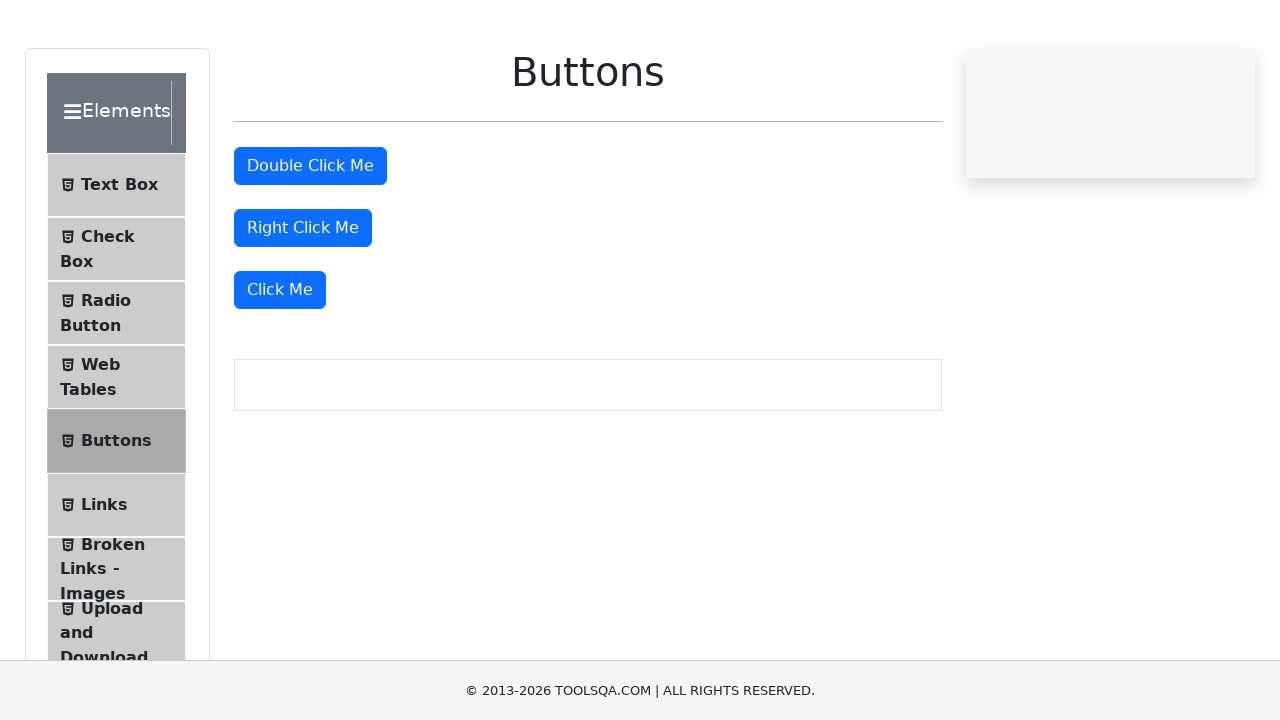

Double-clicked the double click button at (310, 242) on button#doubleClickBtn
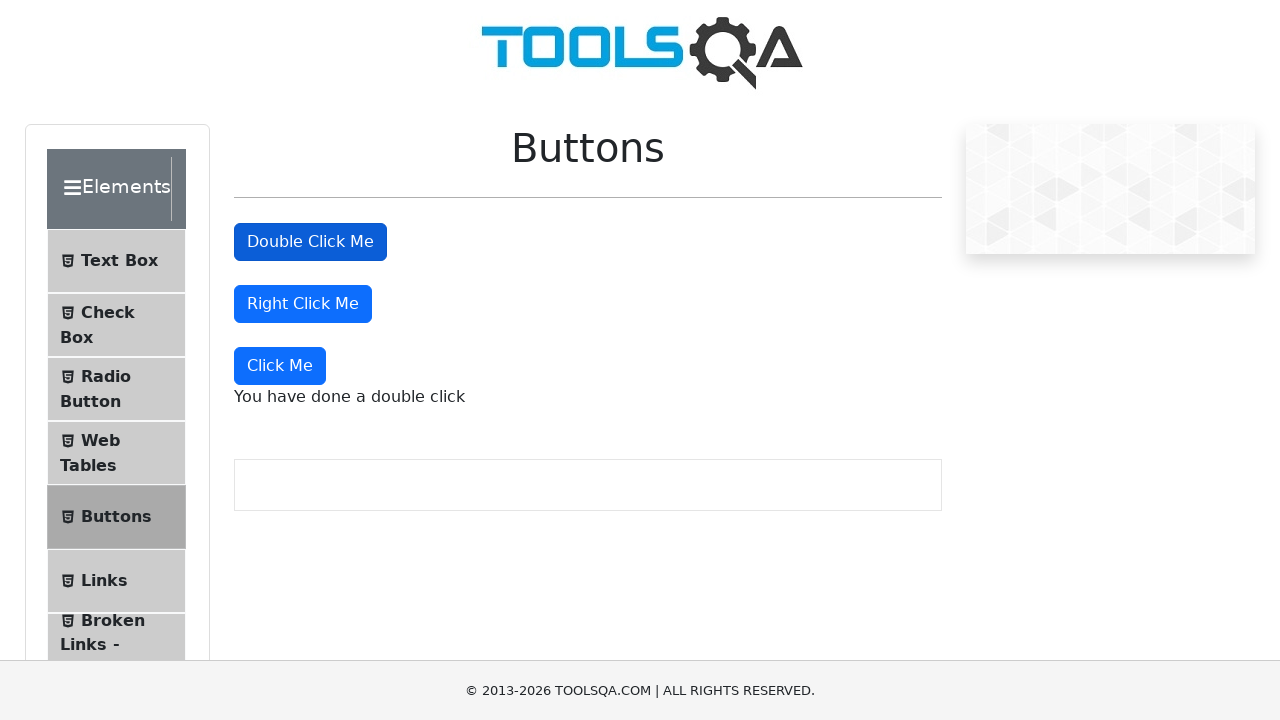

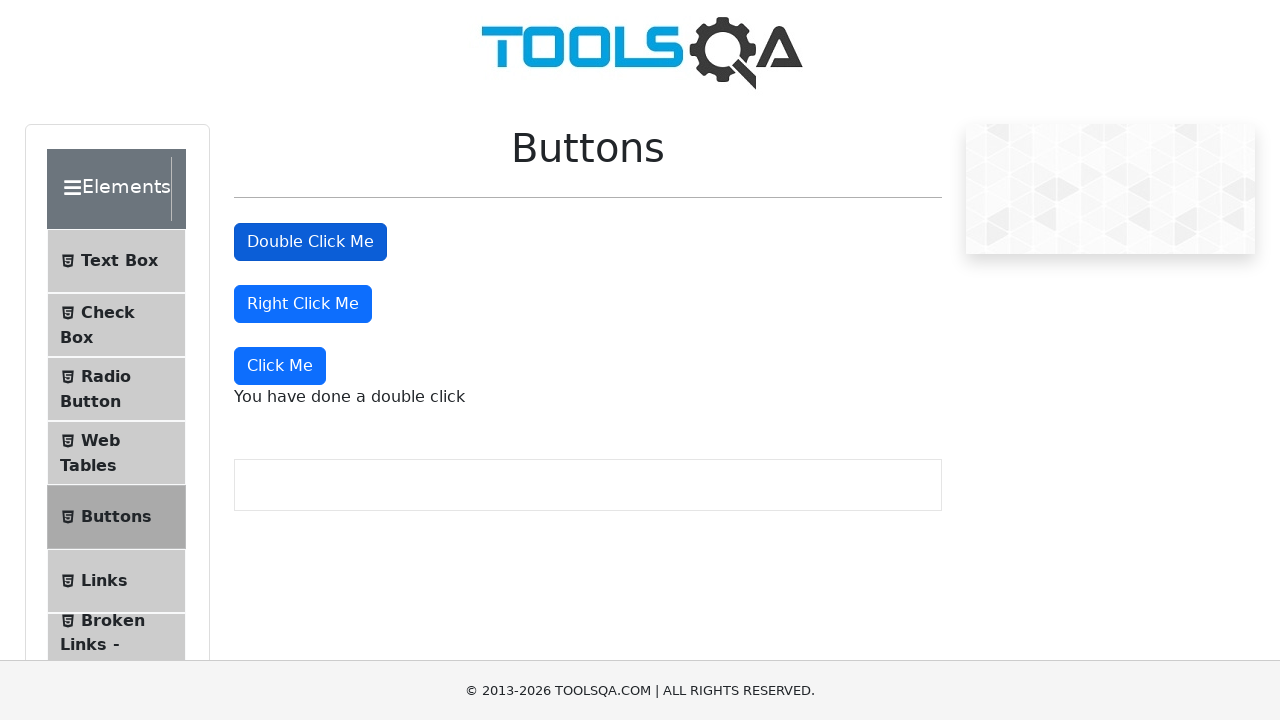